Tests dynamic loading page where element is hidden initially - clicks start button, waits for finish element to be visible, and verifies the text displays "Hello World!"

Starting URL: http://the-internet.herokuapp.com/dynamic_loading/1

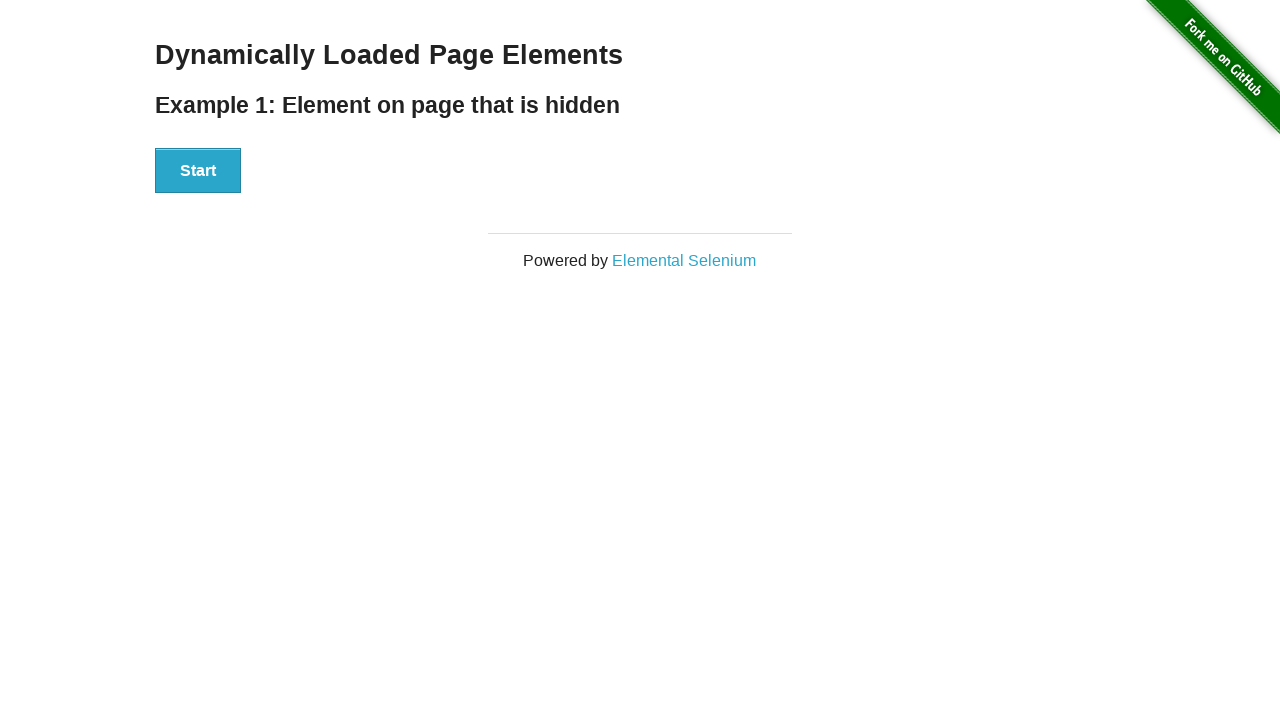

Clicked the Start button at (198, 171) on #start button
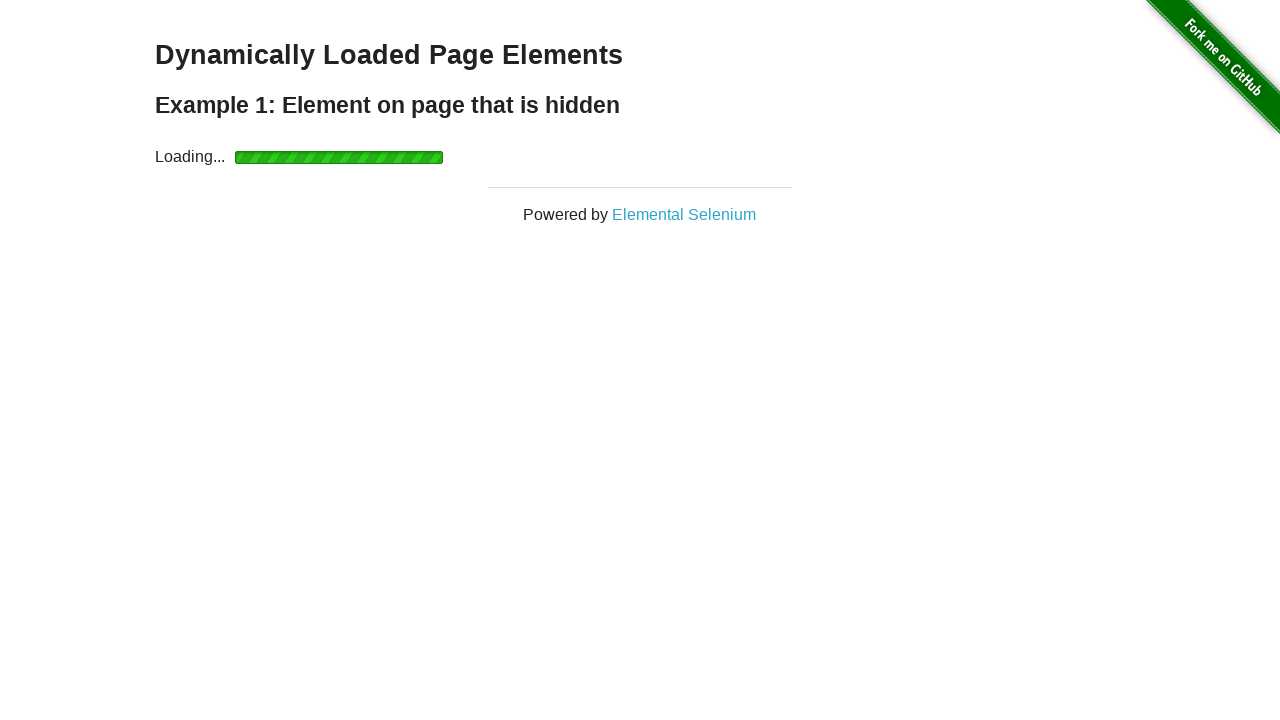

Waited for finish element to become visible
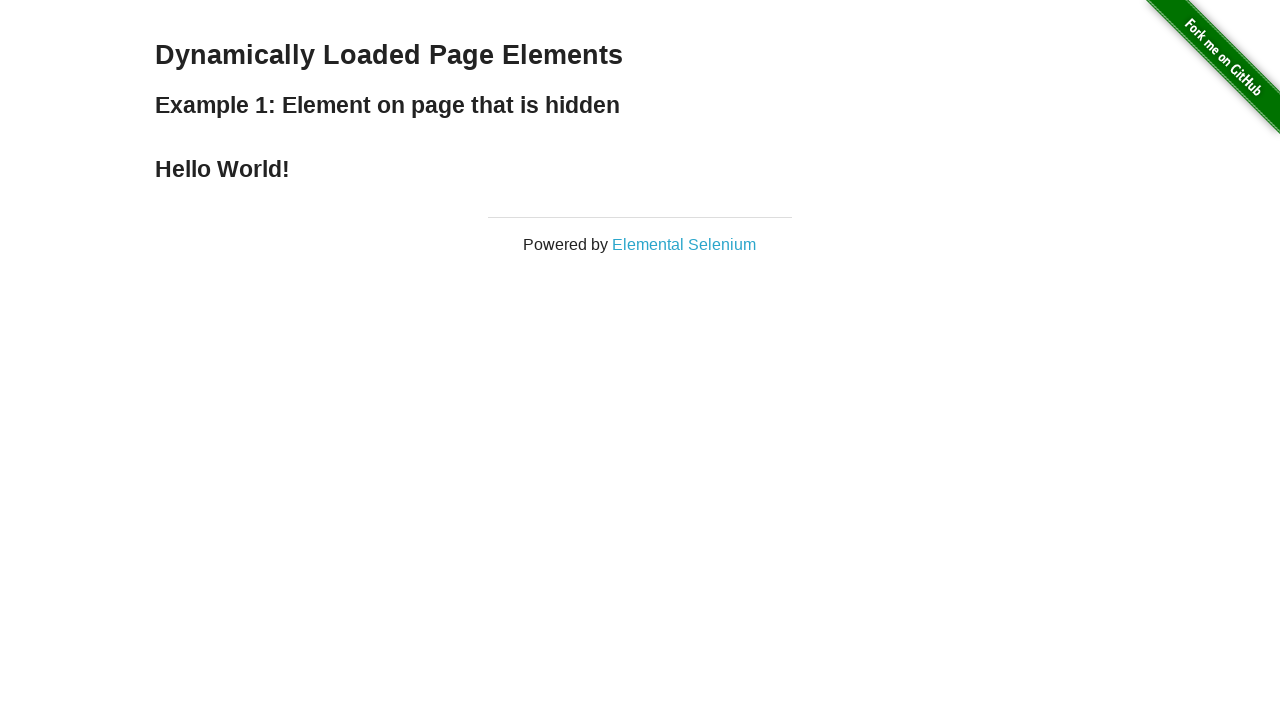

Retrieved text content from finish element
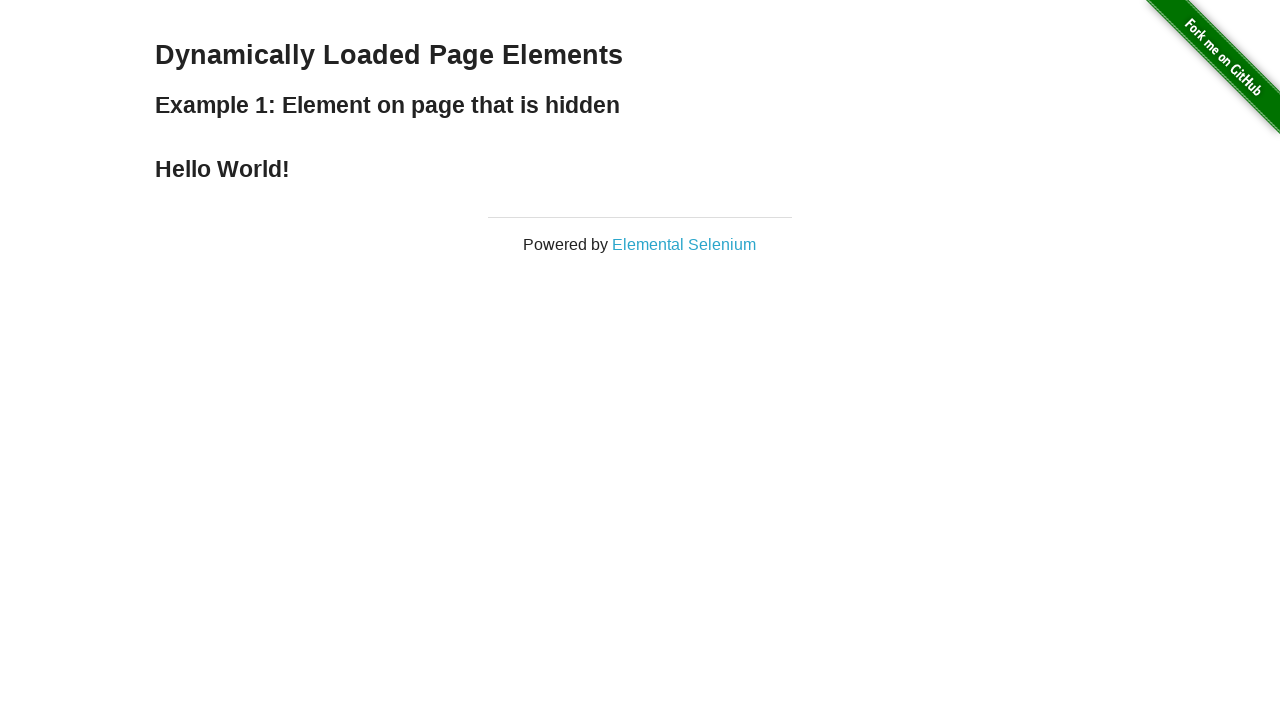

Verified finish element displays 'Hello World!'
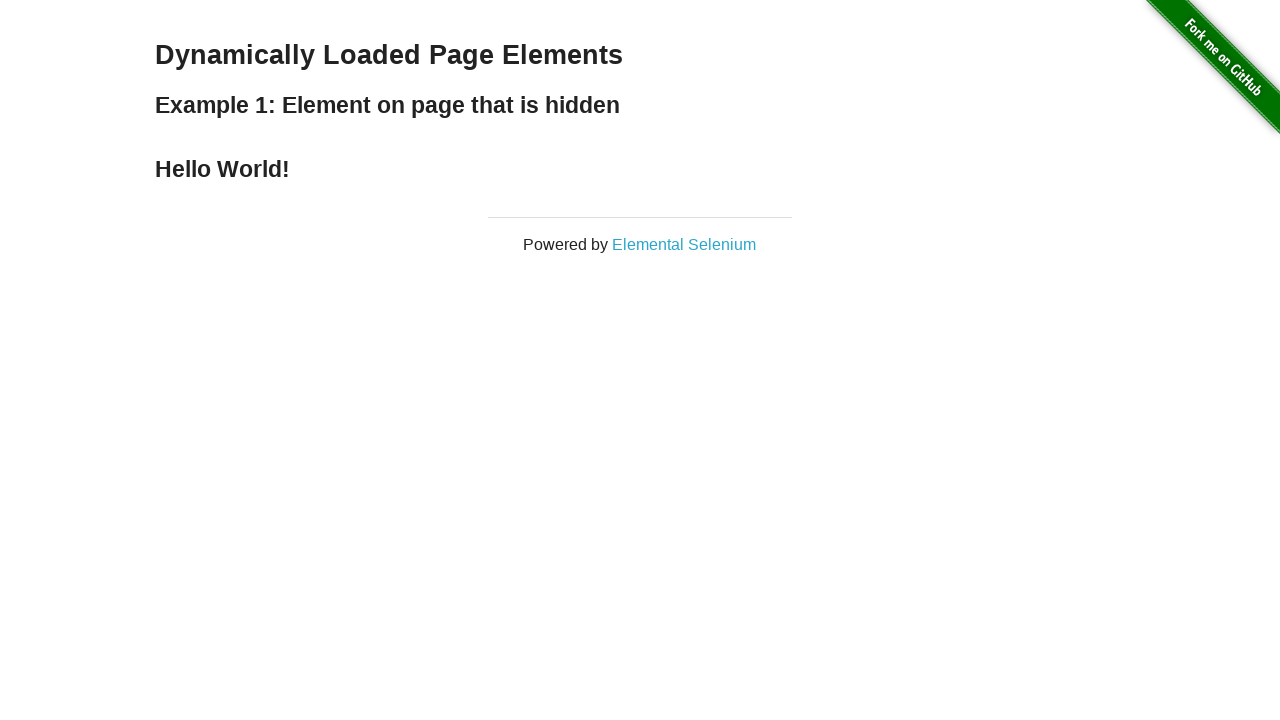

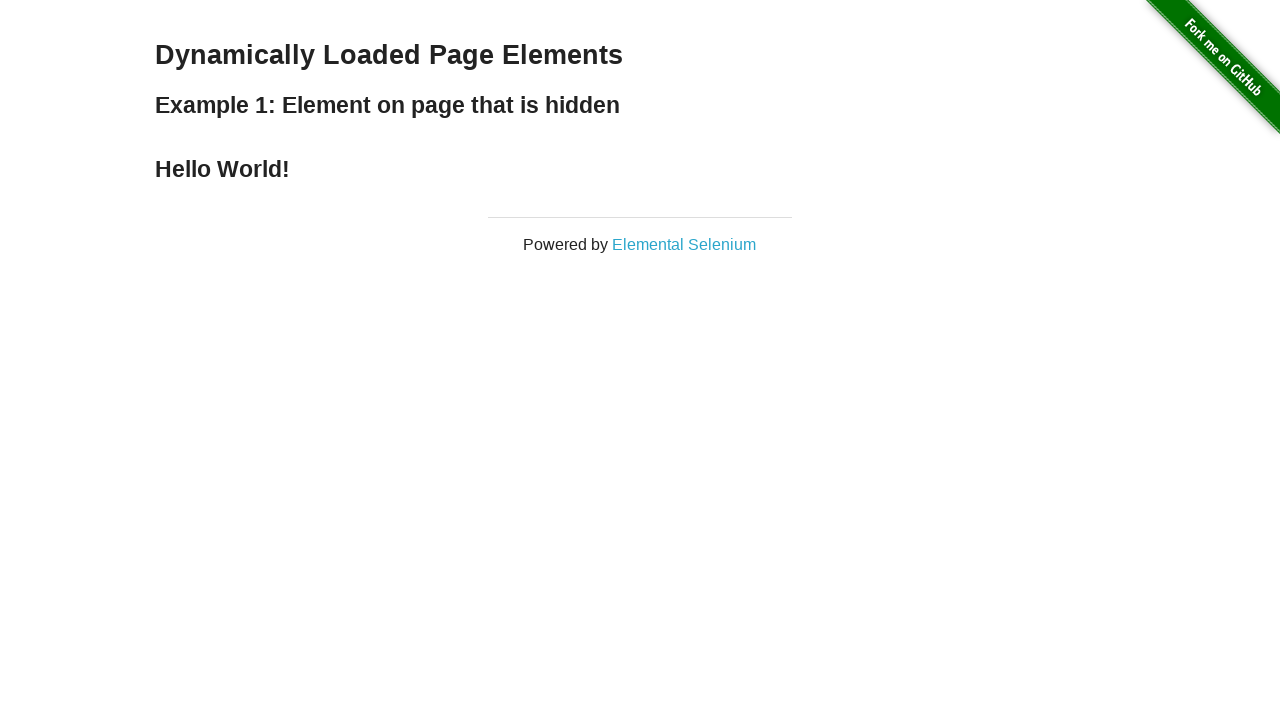